Tests form submission with text and password fields

Starting URL: https://www.selenium.dev/selenium/web/web-form.html

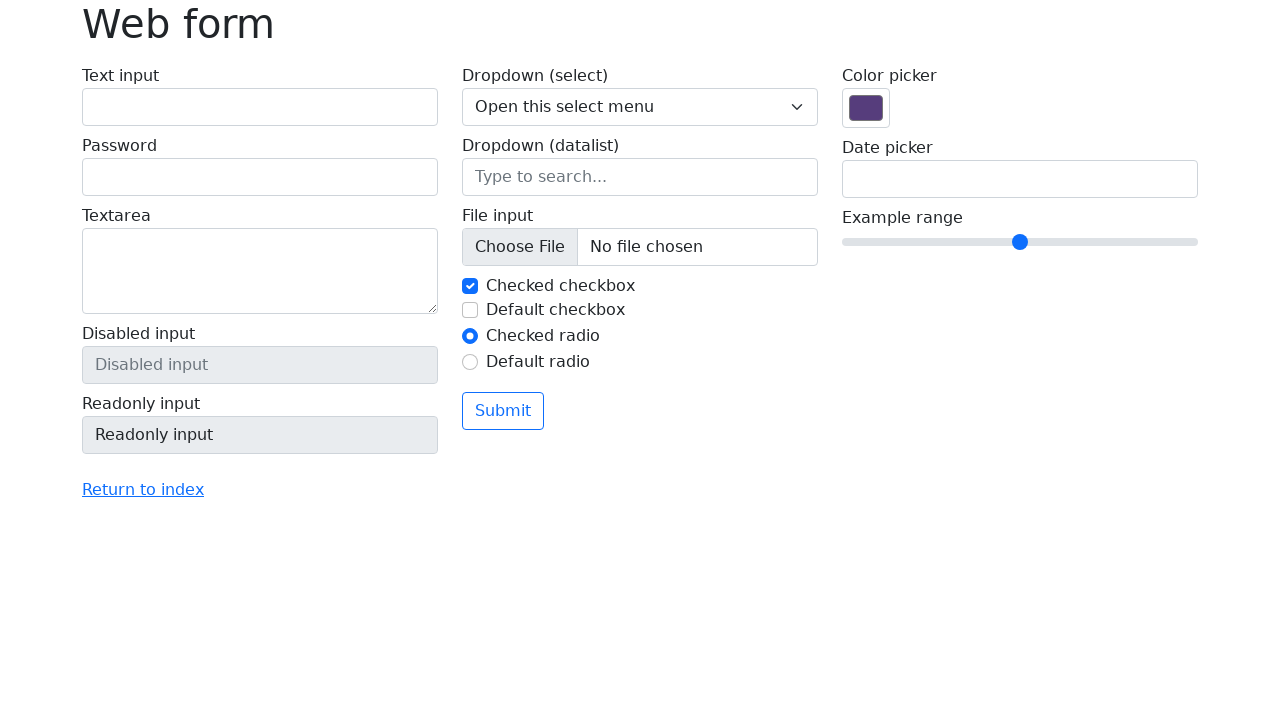

Filled text field with 'Selenium' on #my-text-id
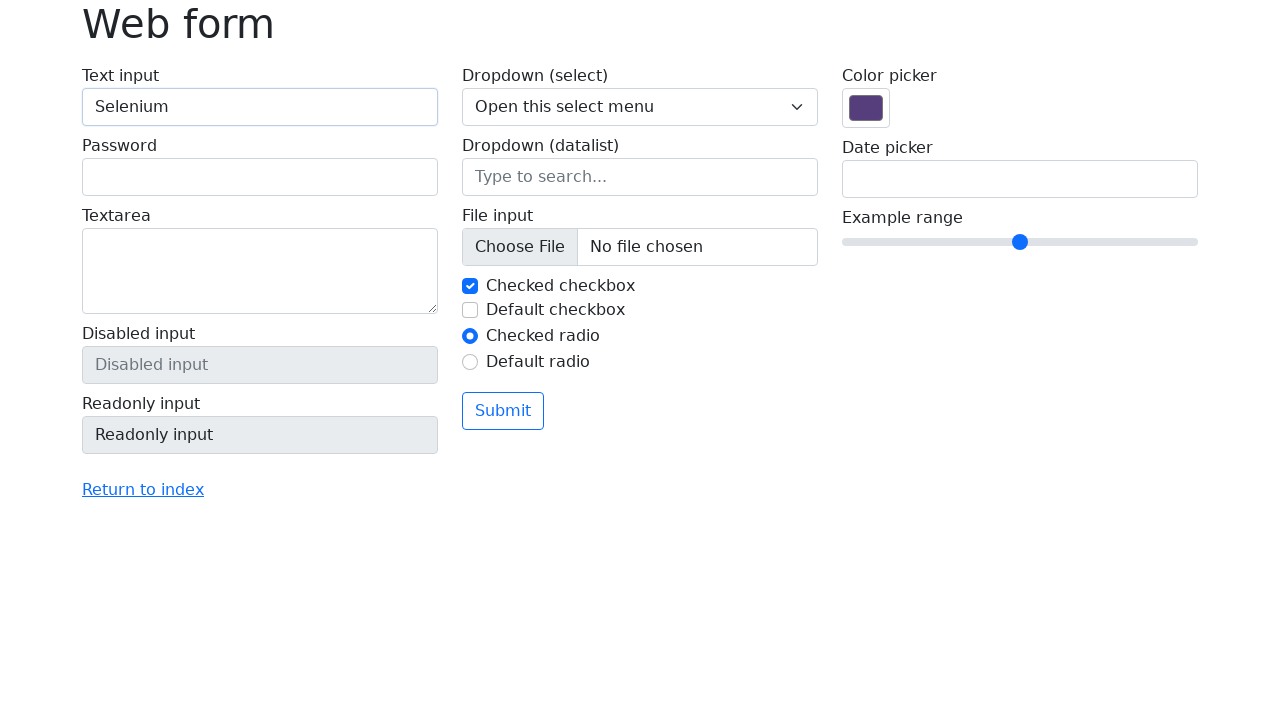

Filled password field with '555' on input[name='my-password']
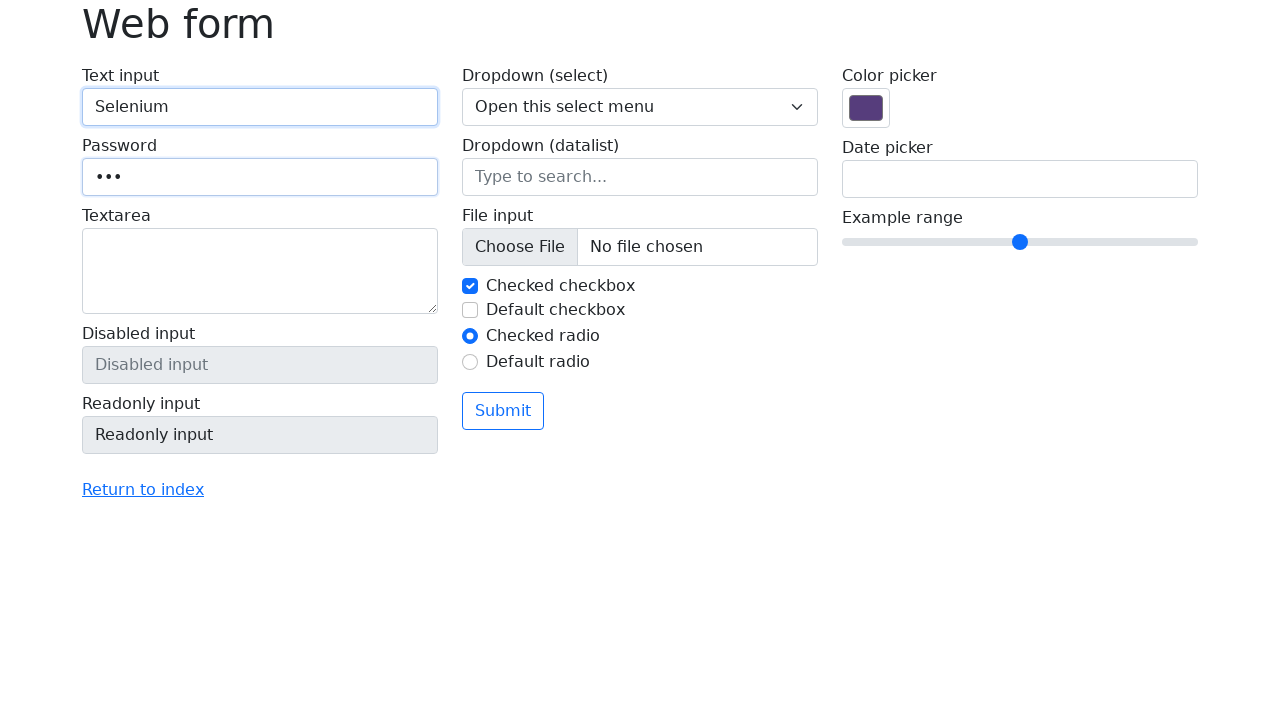

Clicked submit button to submit the form at (503, 411) on button
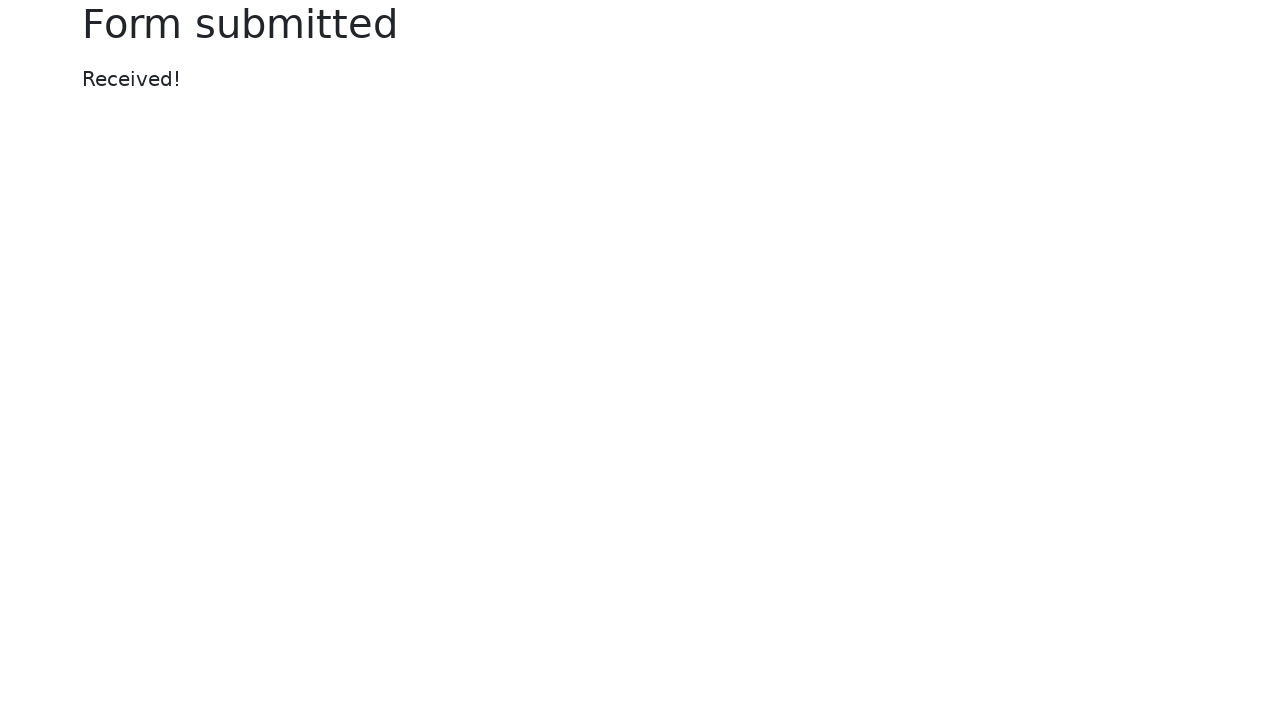

Success message appeared after form submission
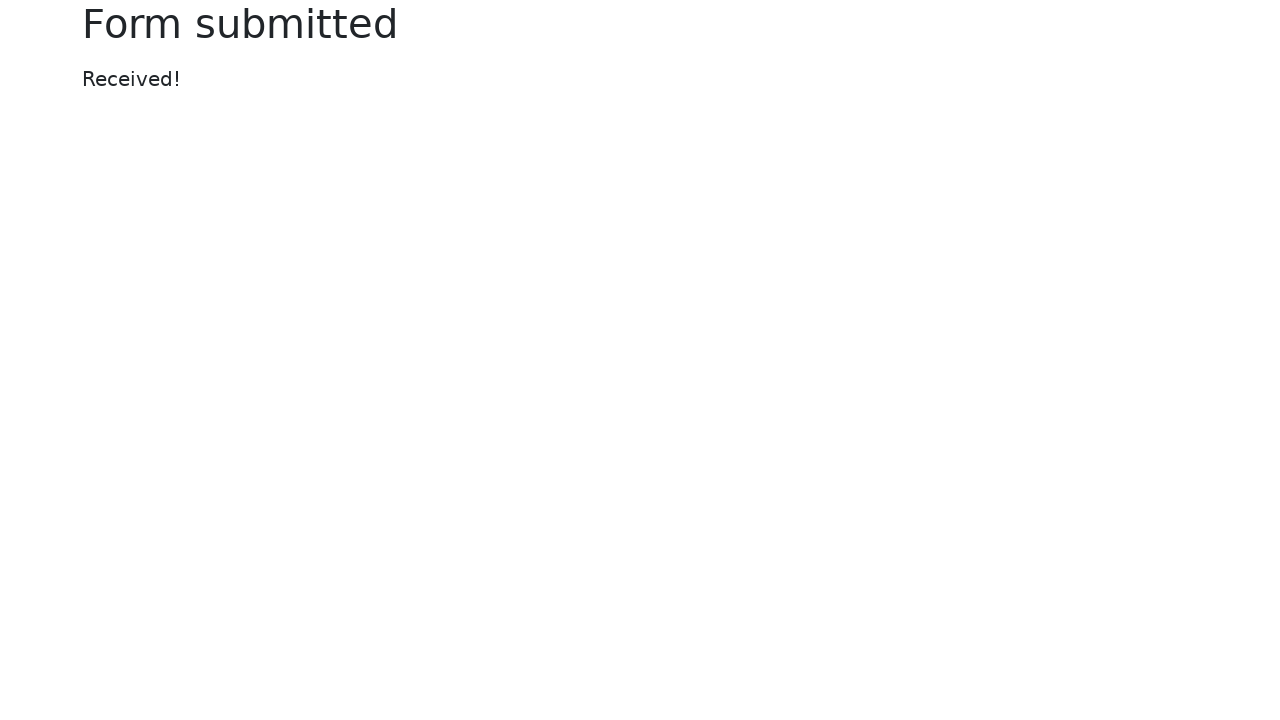

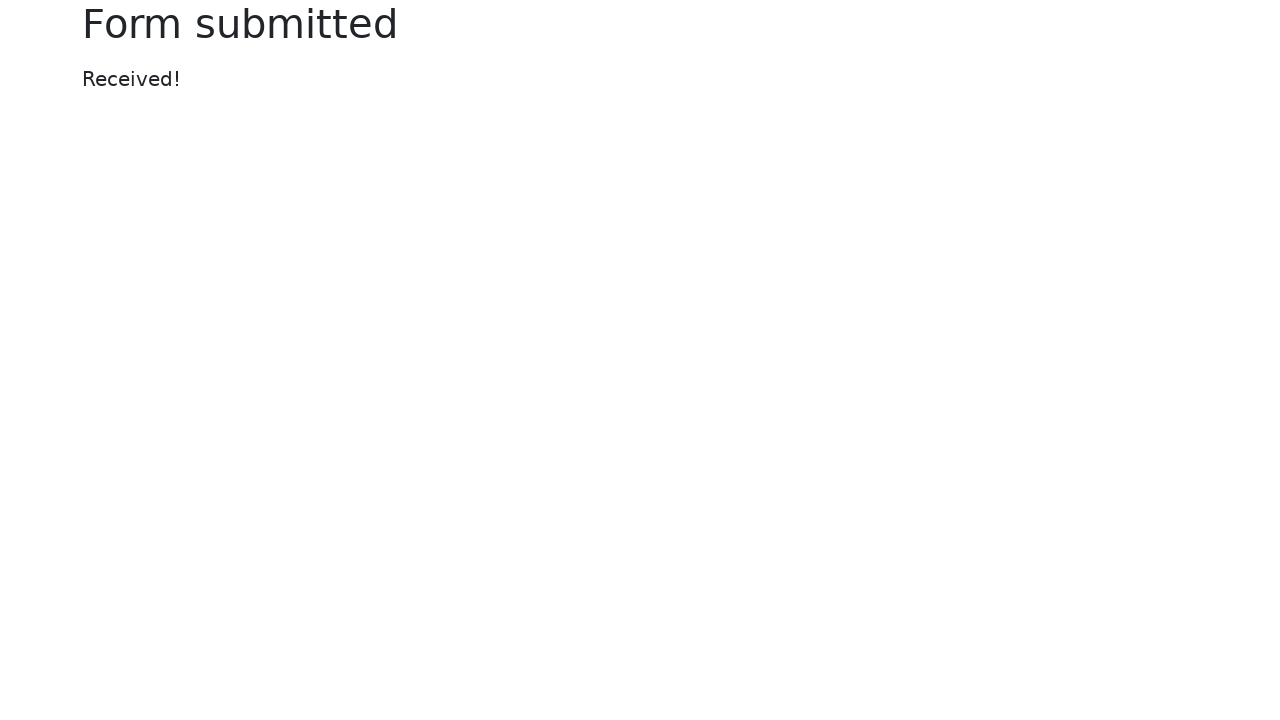